Verifies that an input field can be located by its class name

Starting URL: https://selectorshub.com/xpath-practice-page/

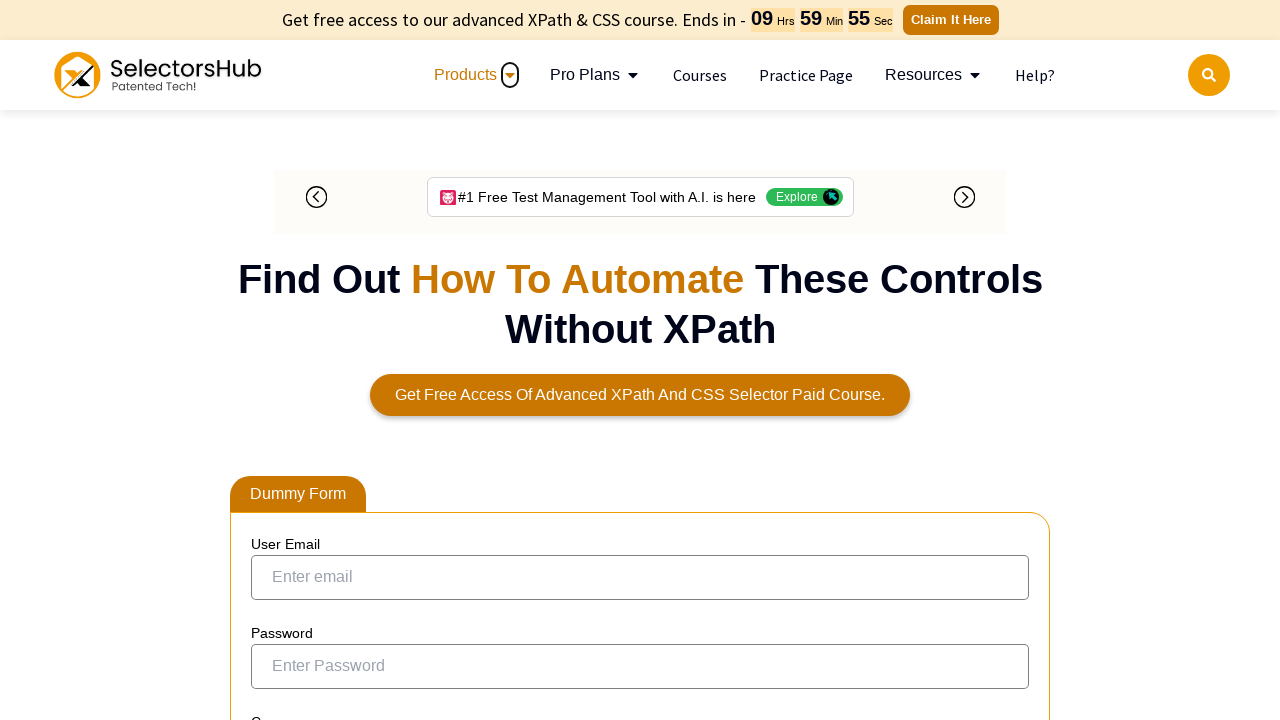

Waited for user email input field with class name '.selectors-input.jsSelector' to load
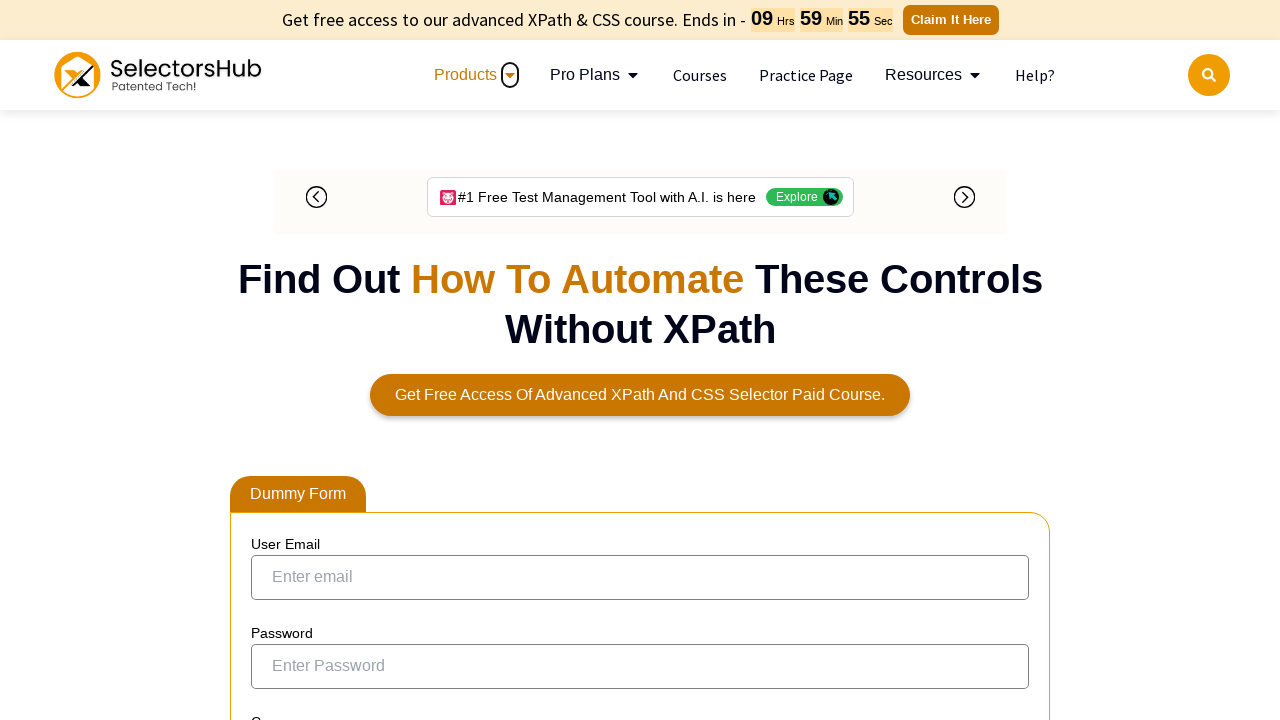

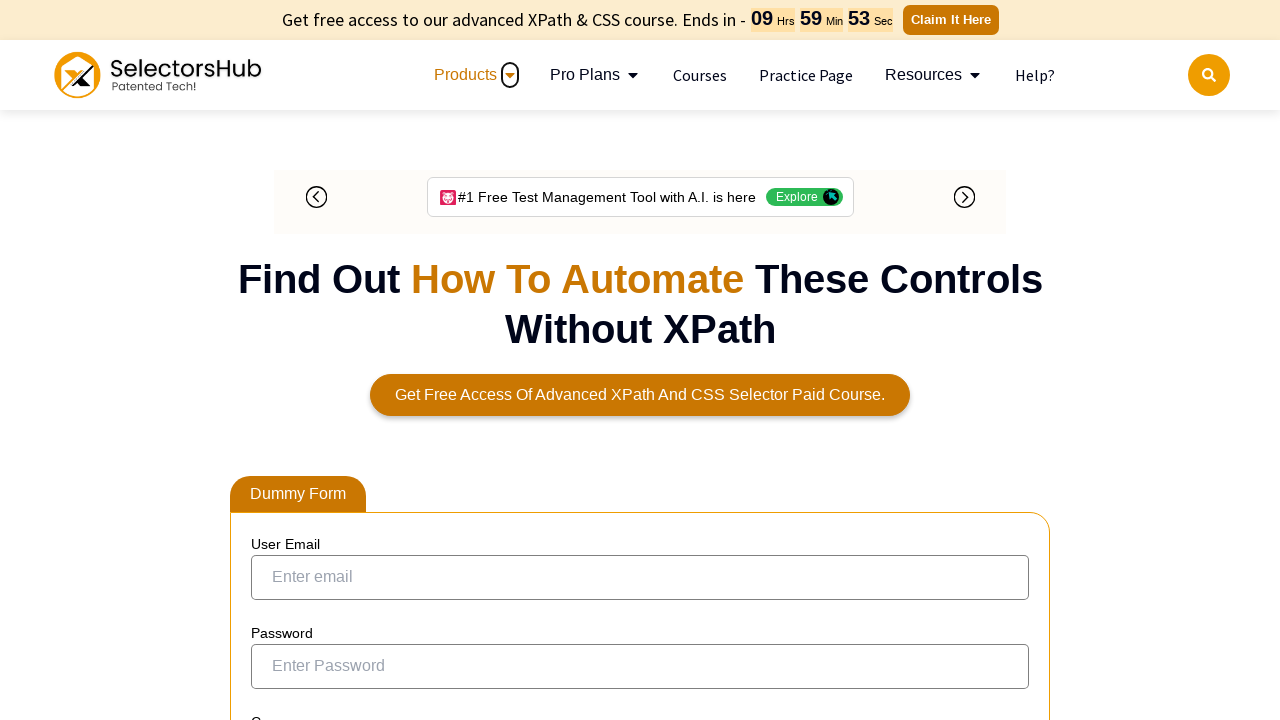